Navigates to Google Translate and enters text in the source text area

Starting URL: https://translate.google.com/

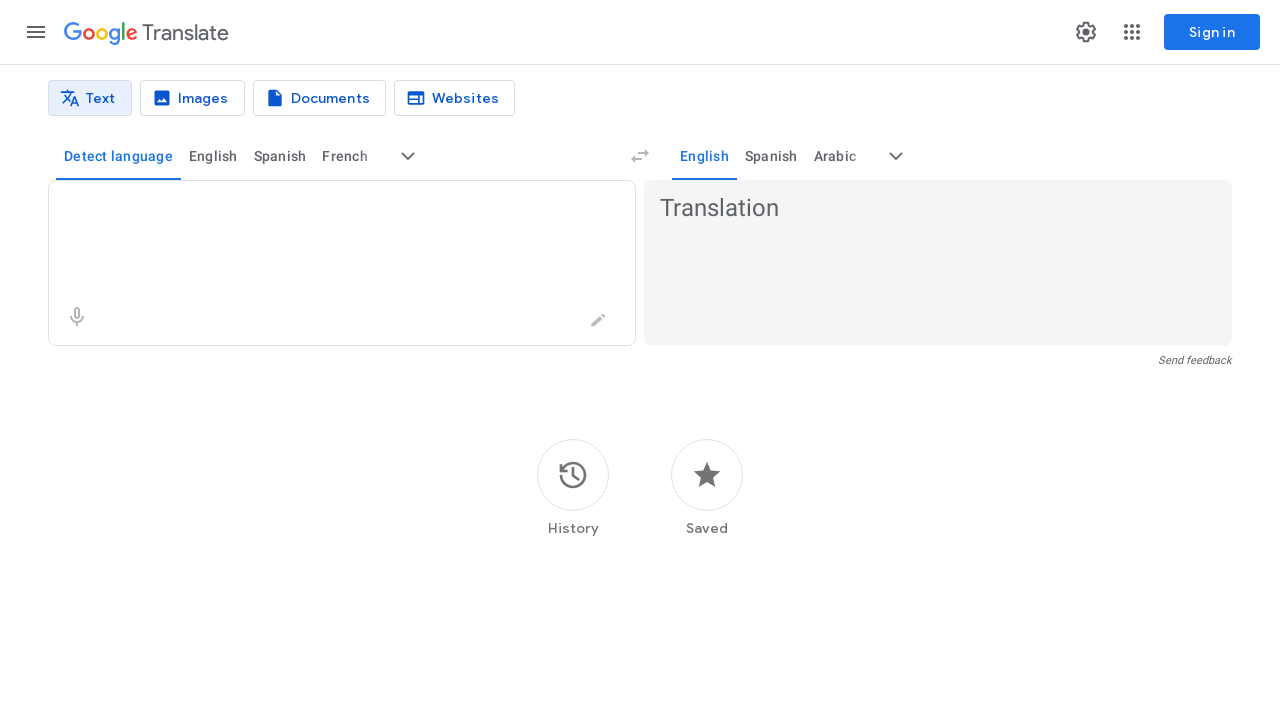

Waited for page to load (domcontentloaded state)
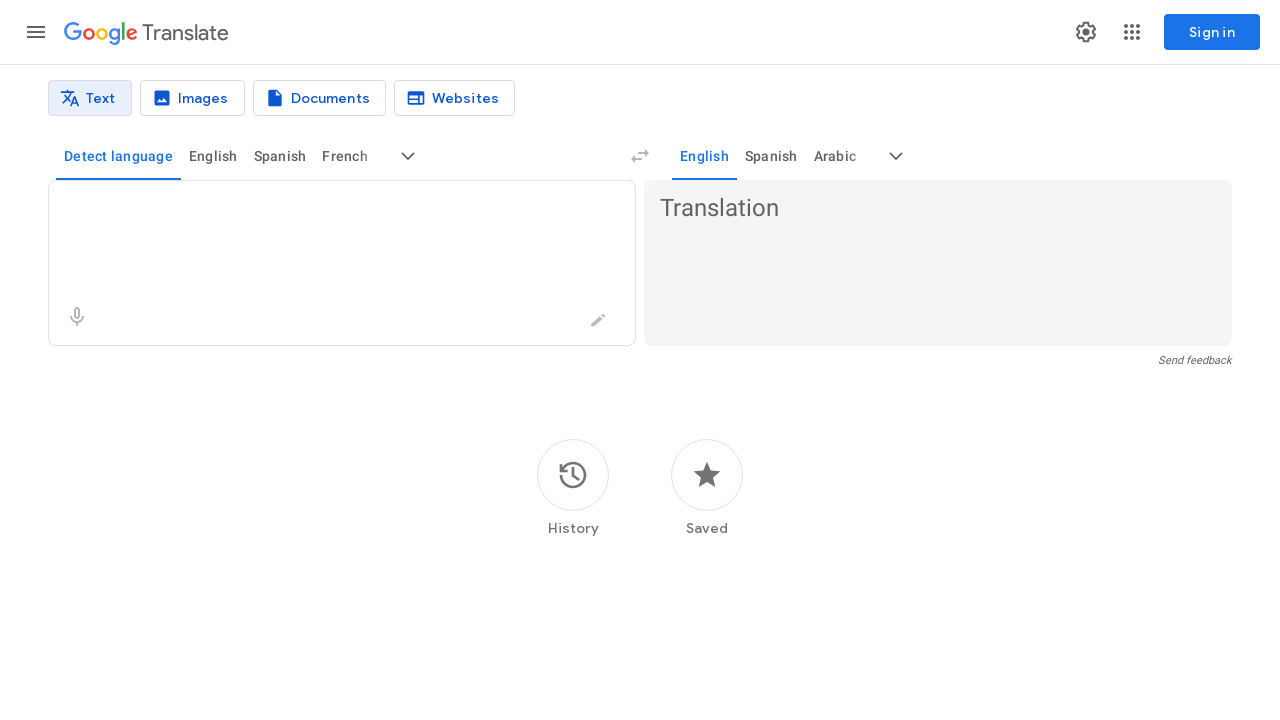

Printed page title
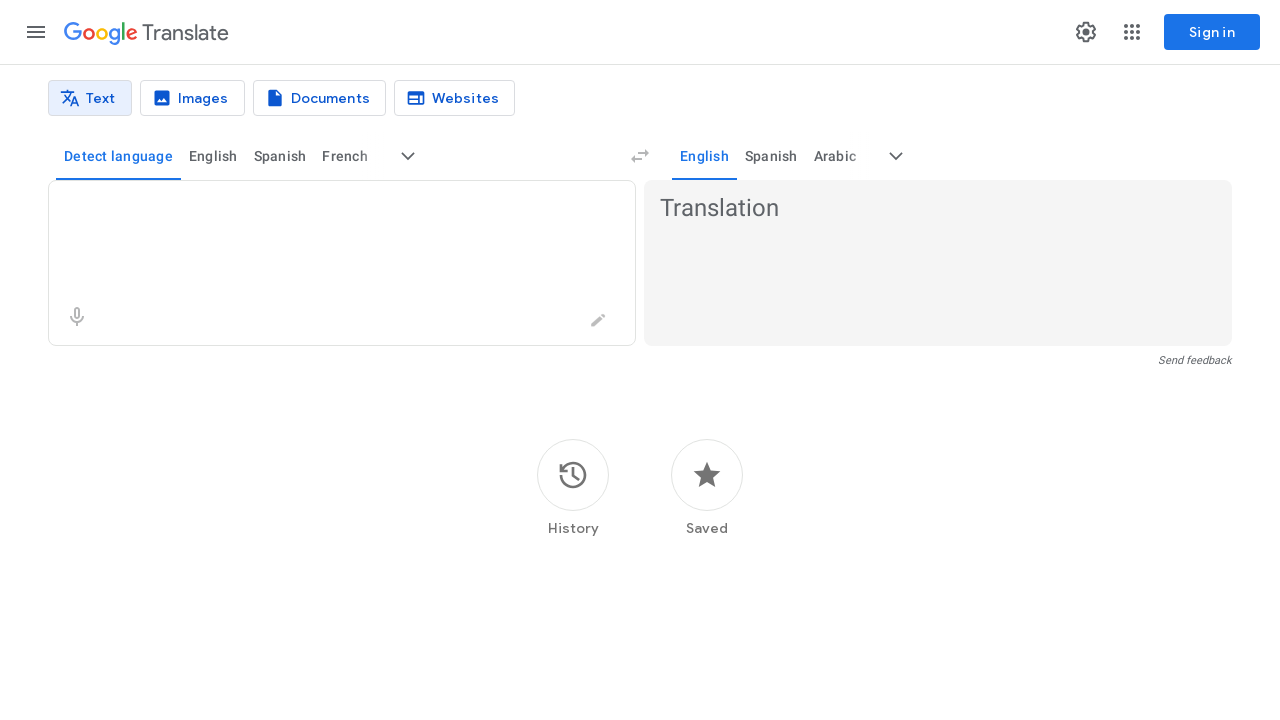

Entered Hebrew text 'תפוח' in source text area on textarea[aria-label='Source text']
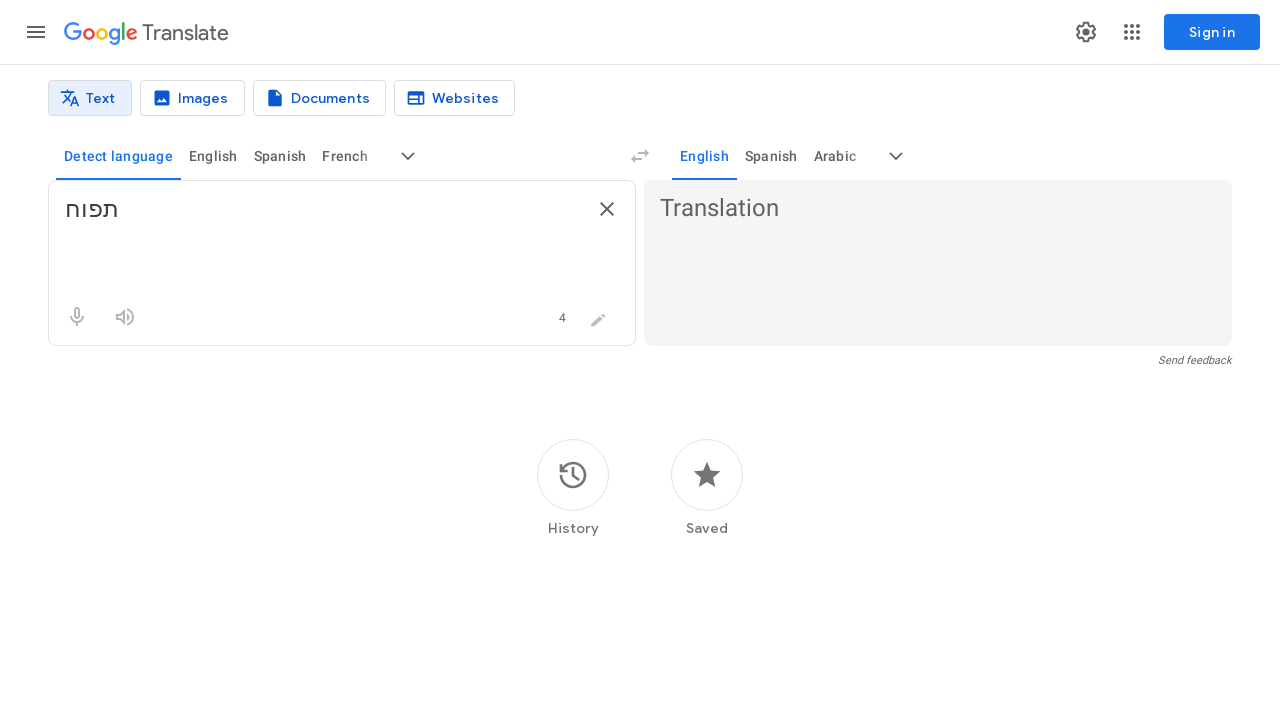

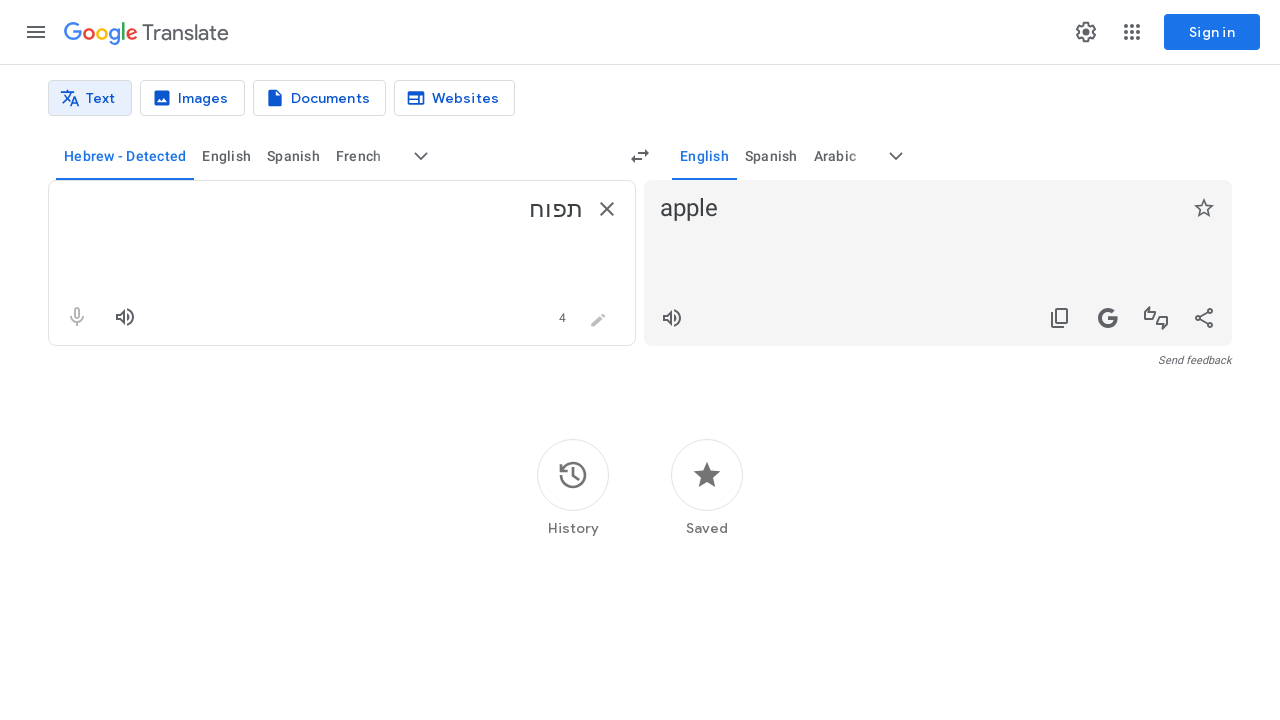